Tests drag and drop functionality by dragging an element from its source location and dropping it into a target container

Starting URL: https://grotechminds.com/drag-and-drop/

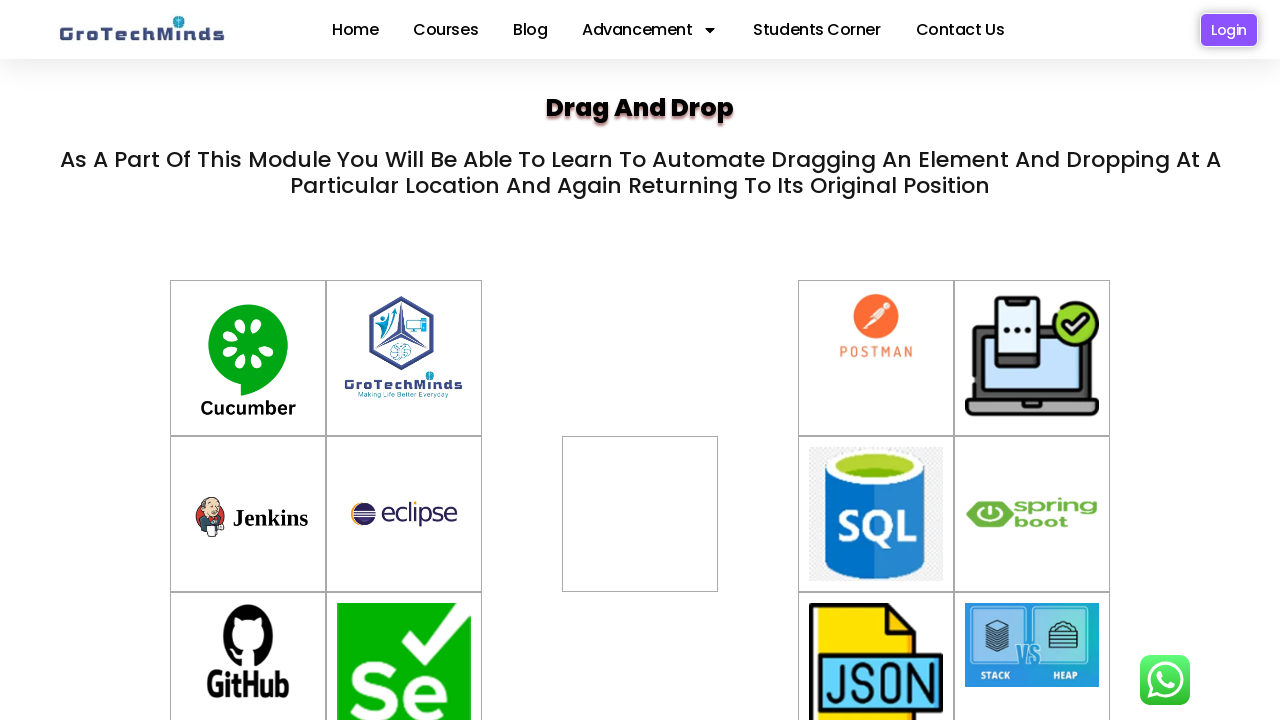

Located draggable element with id 'drag1'
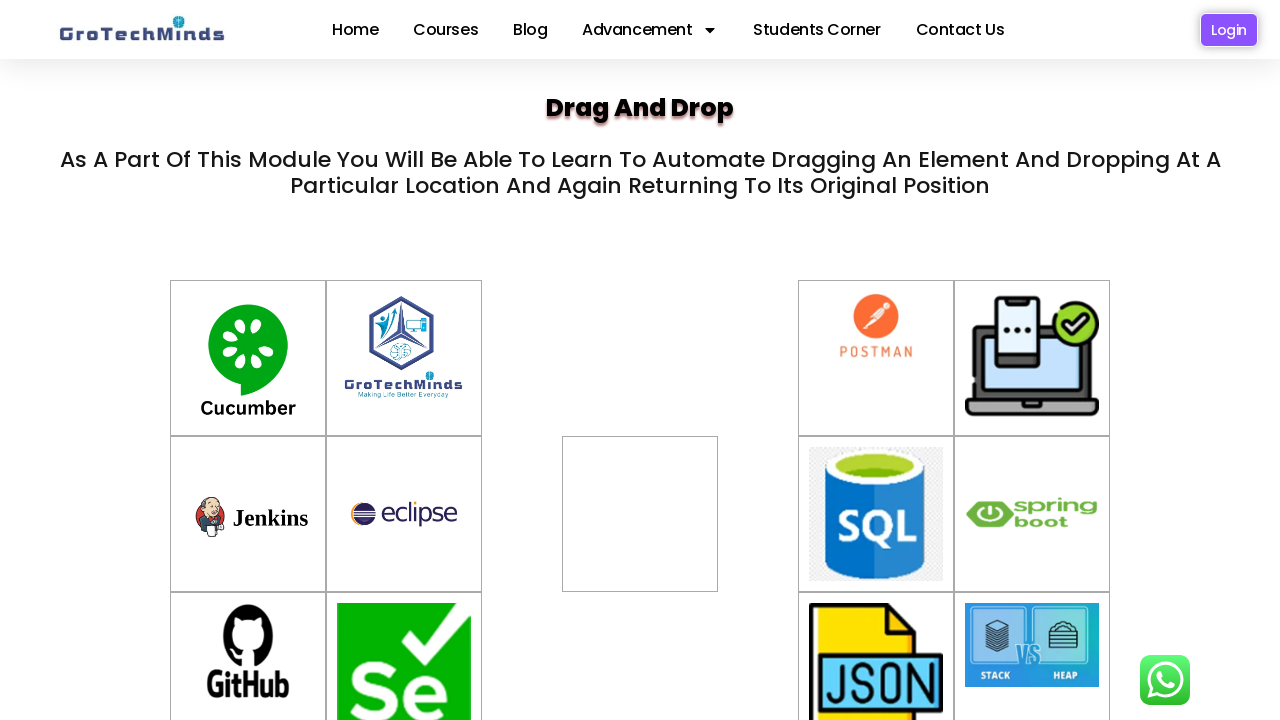

Located drop target container with id 'div2'
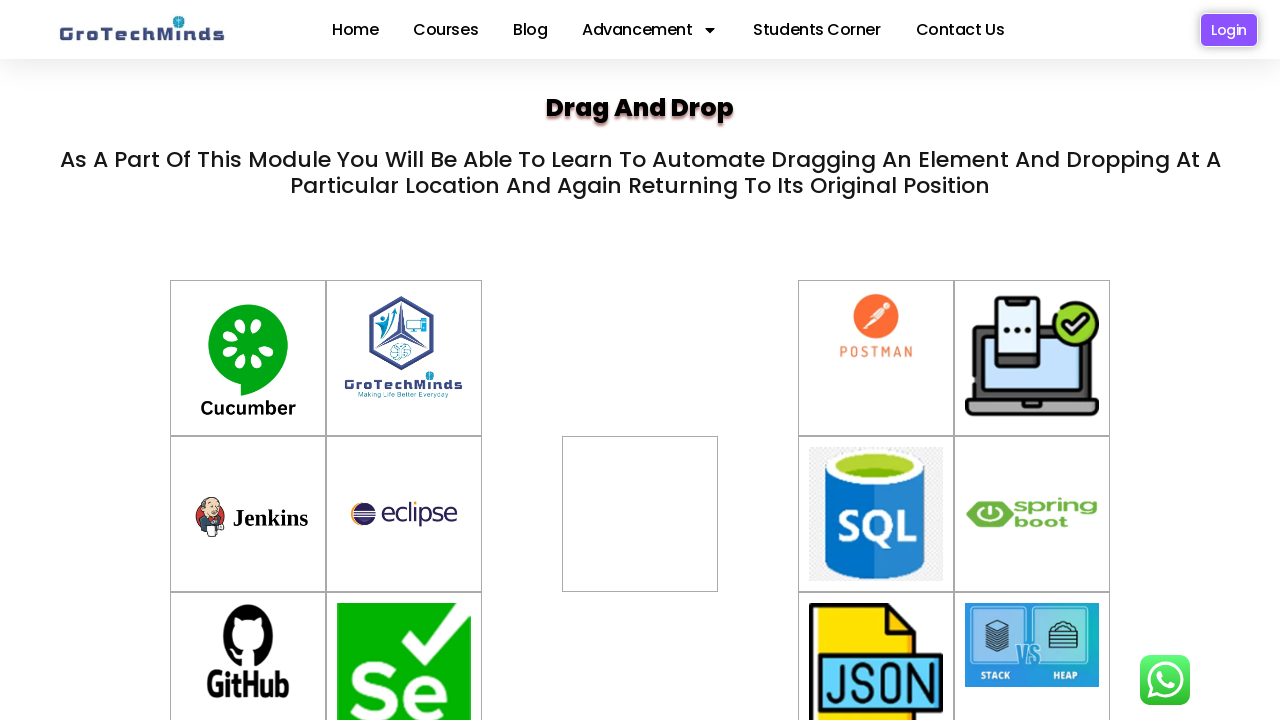

Dragged element from source location and dropped it into target container at (640, 514)
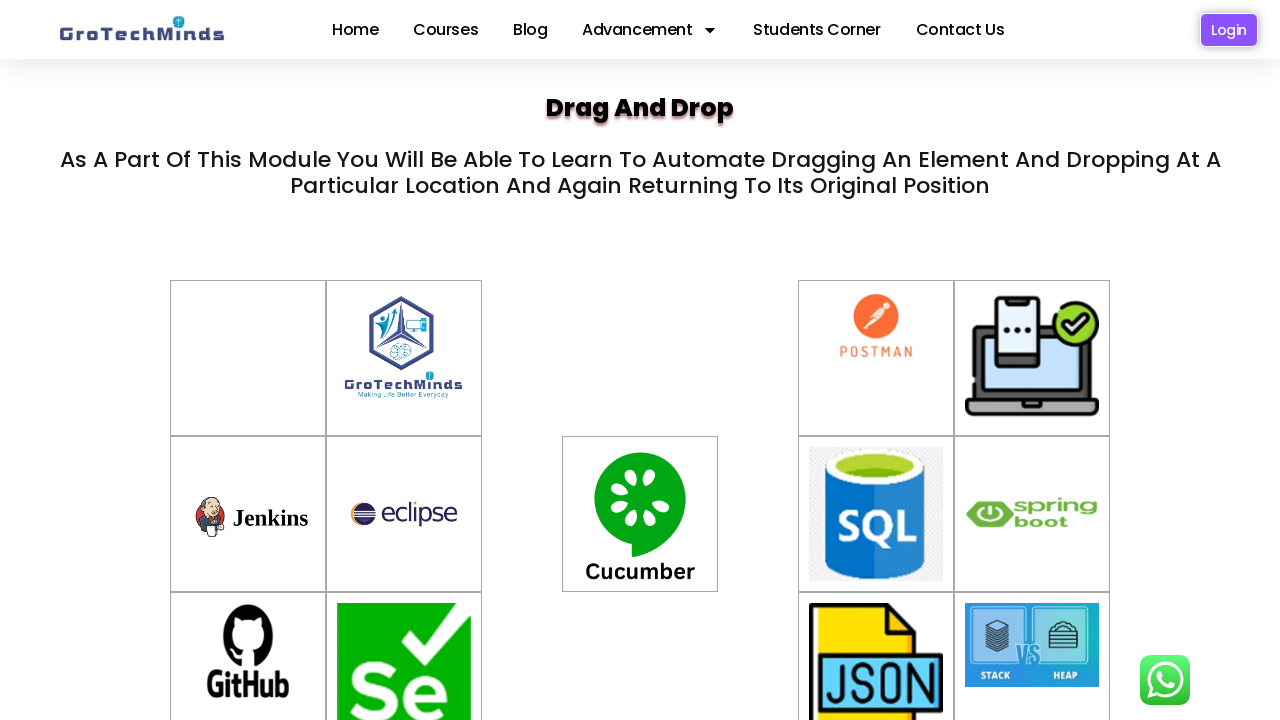

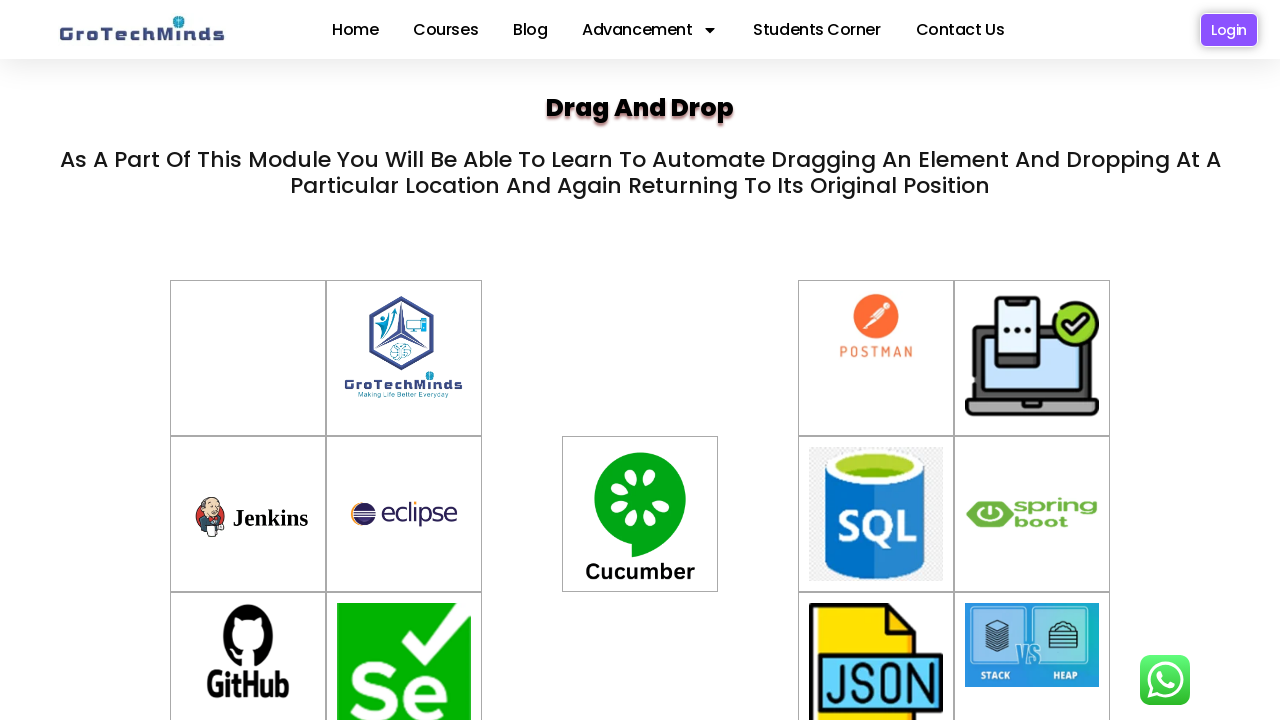